Tests music recognition search functionality by recording audio, pausing, and searching, then verifying the match result div becomes visible.

Starting URL: https://ldevr3t2.github.io

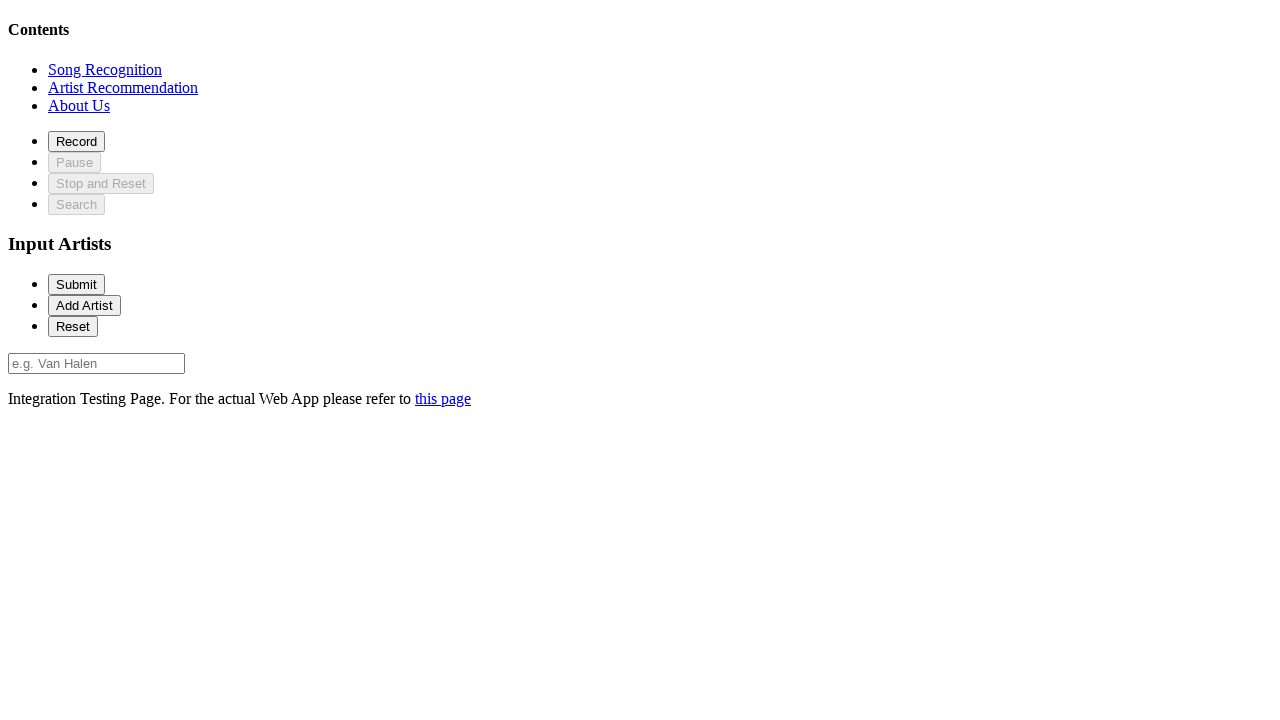

Clicked on recognition section at (105, 69) on xpath=//*[@id='recognitionSection']
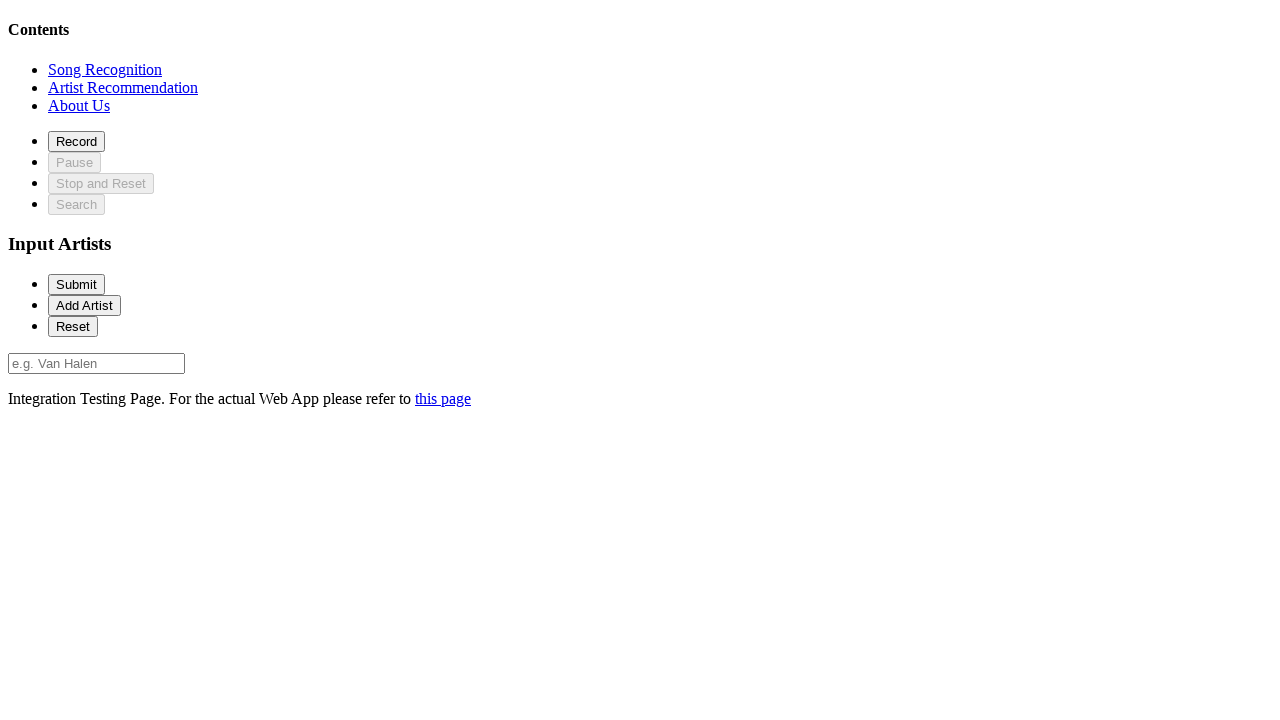

Record button is present
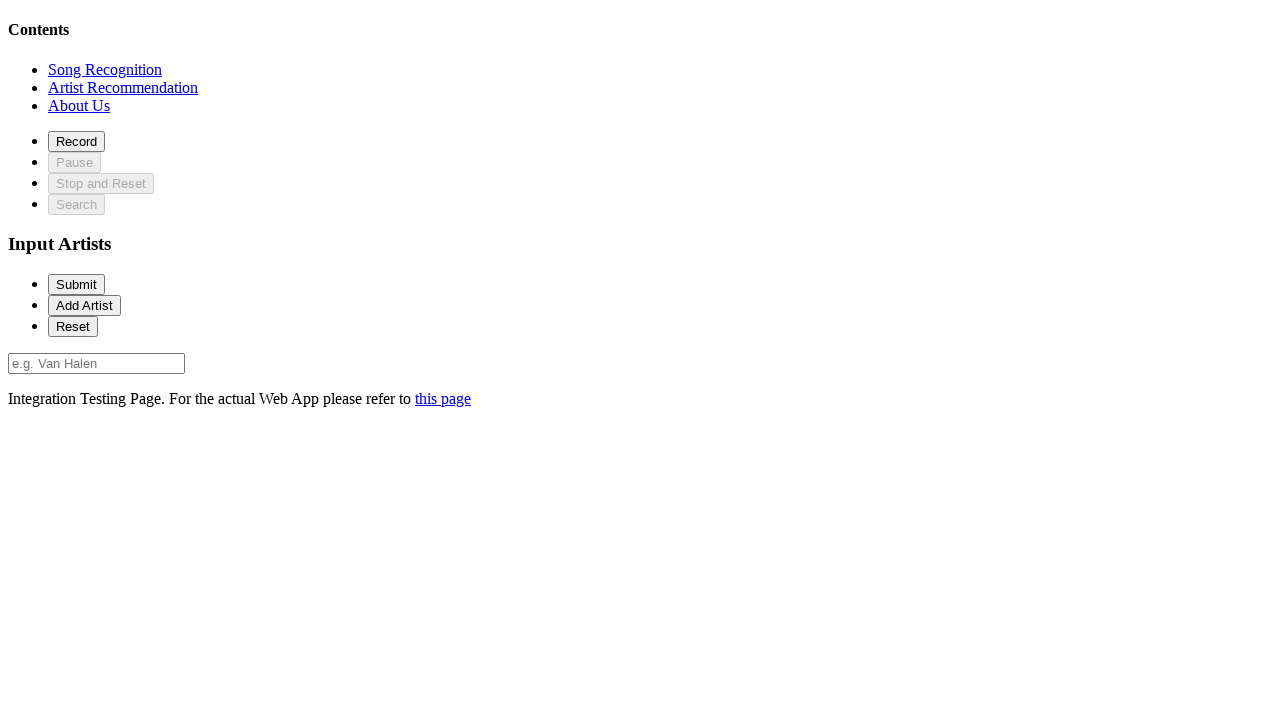

Clicked record button to start recording audio at (76, 141) on xpath=//*[@id='record']
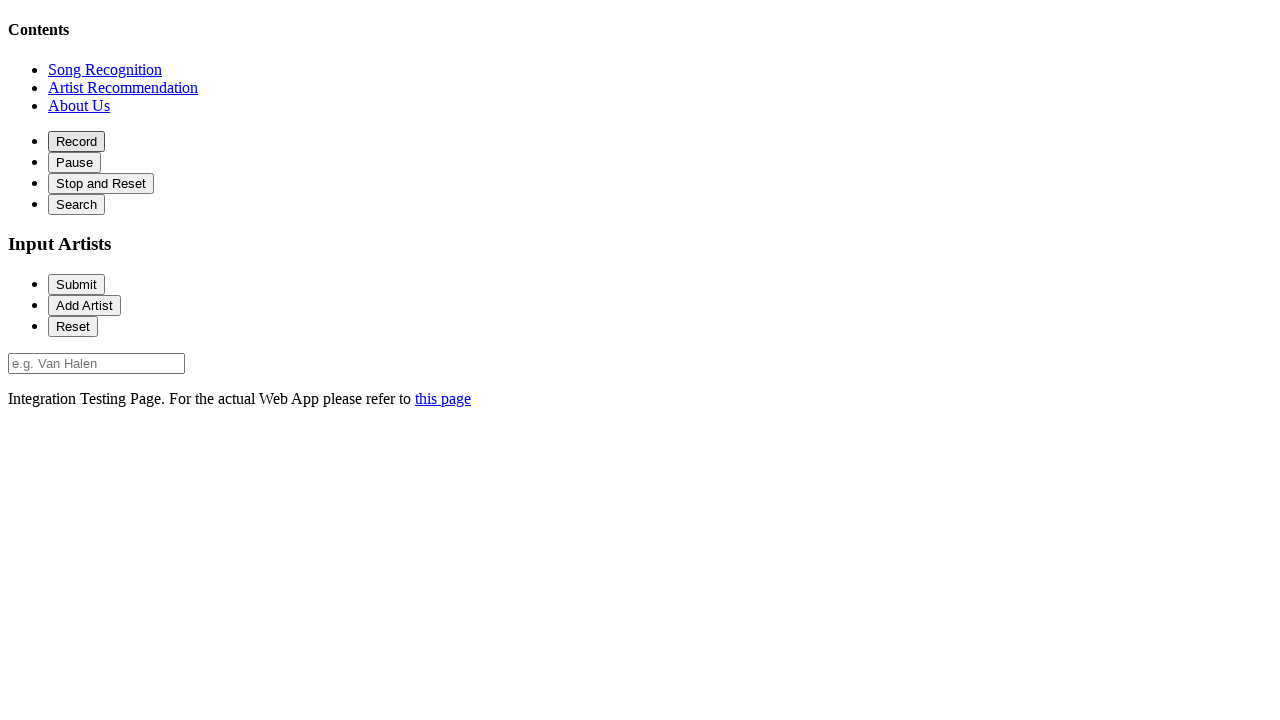

Clicked pause button to stop recording at (74, 162) on xpath=//*[@id='pause']
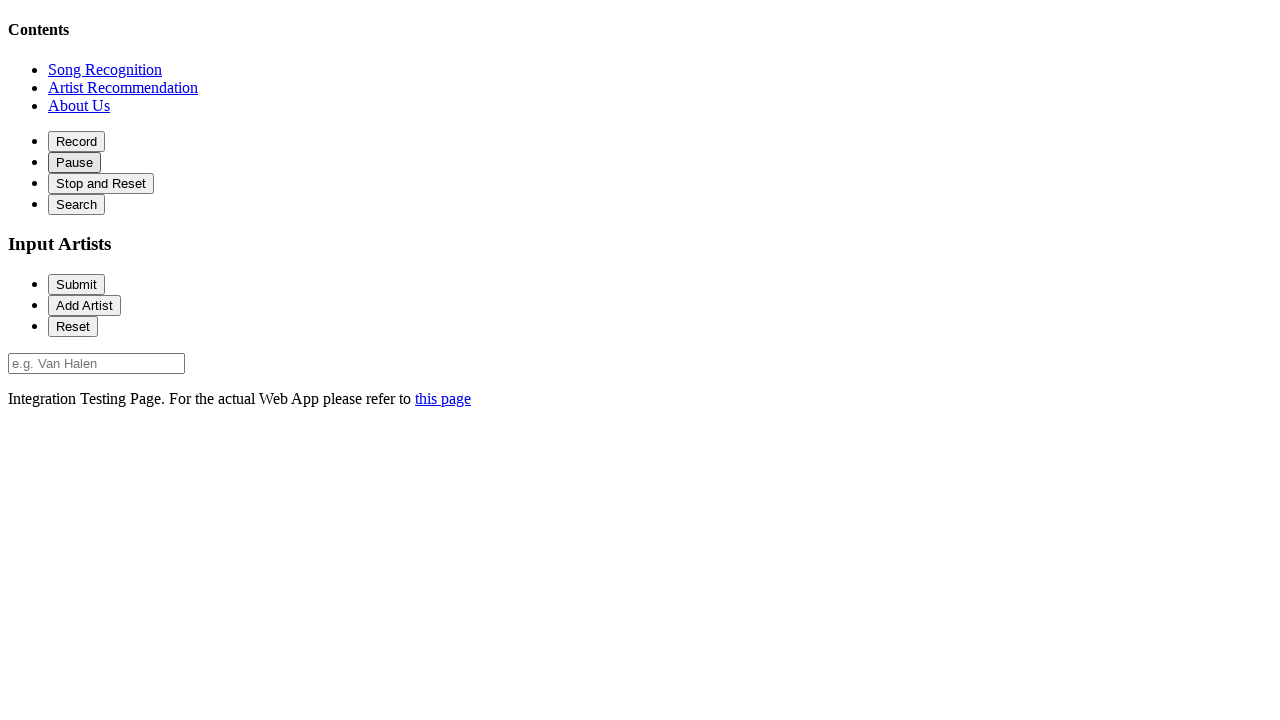

Clicked search button to initiate music recognition search at (76, 204) on xpath=//*[@id='search']
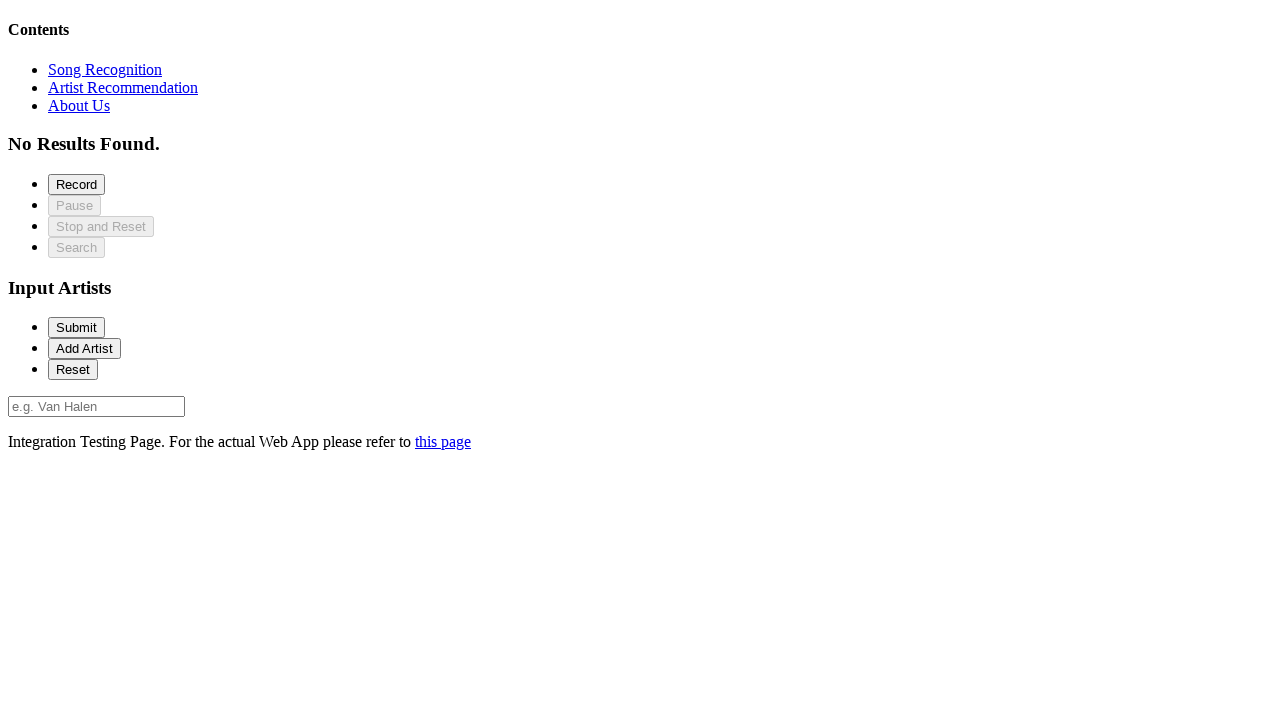

Match result div became visible, music recognition search completed successfully
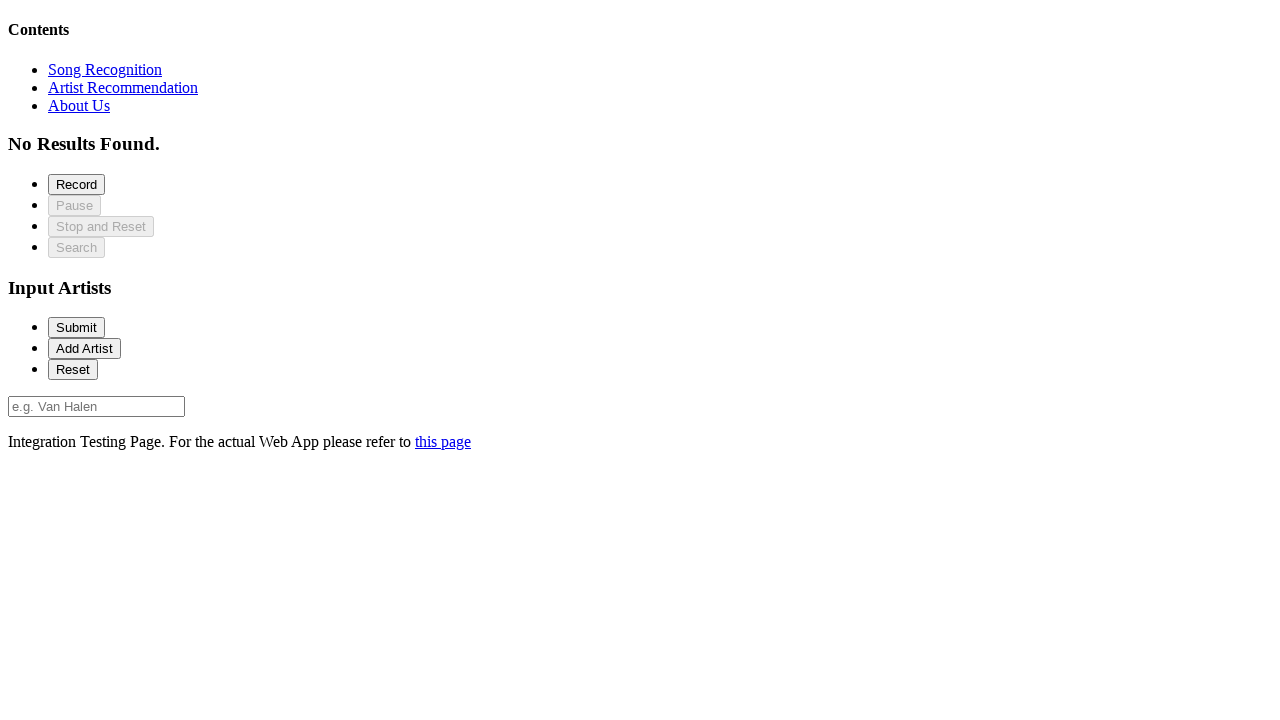

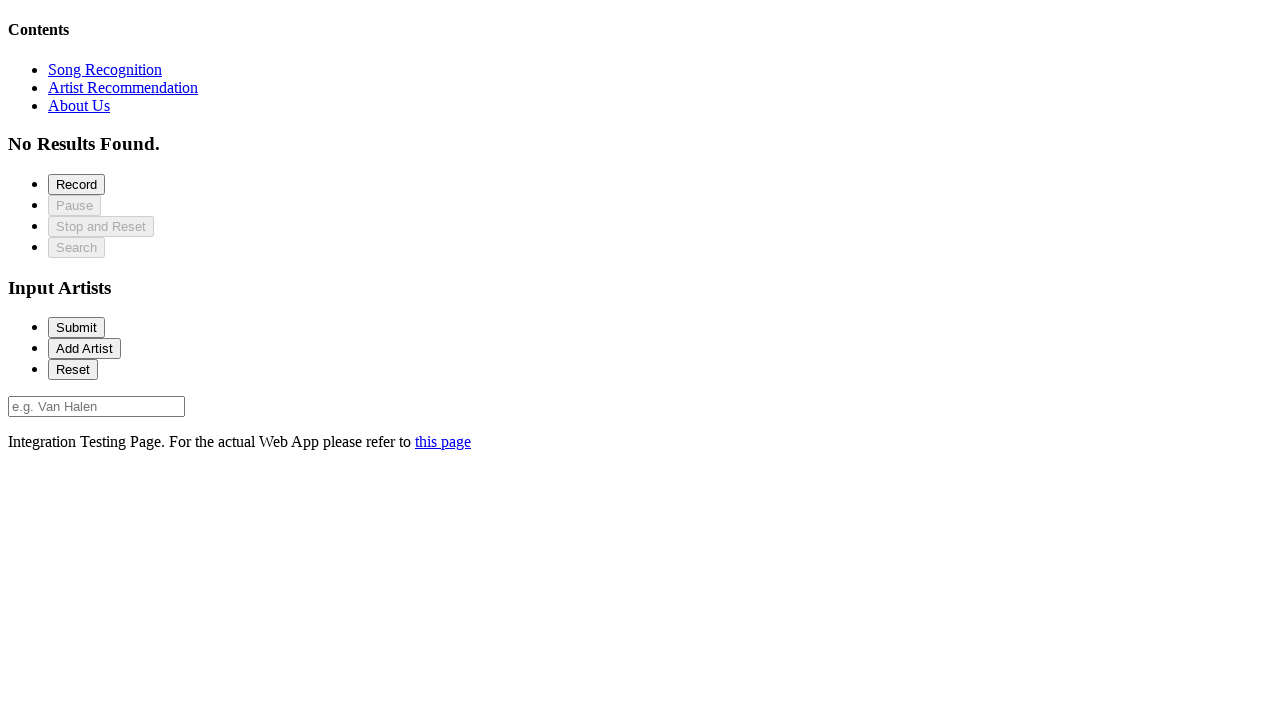